Tests dynamic controls functionality by clicking a checkbox to verify it's displayed, then clicking the remove button to test the dynamic removal of the checkbox element.

Starting URL: https://the-internet.herokuapp.com/dynamic_controls

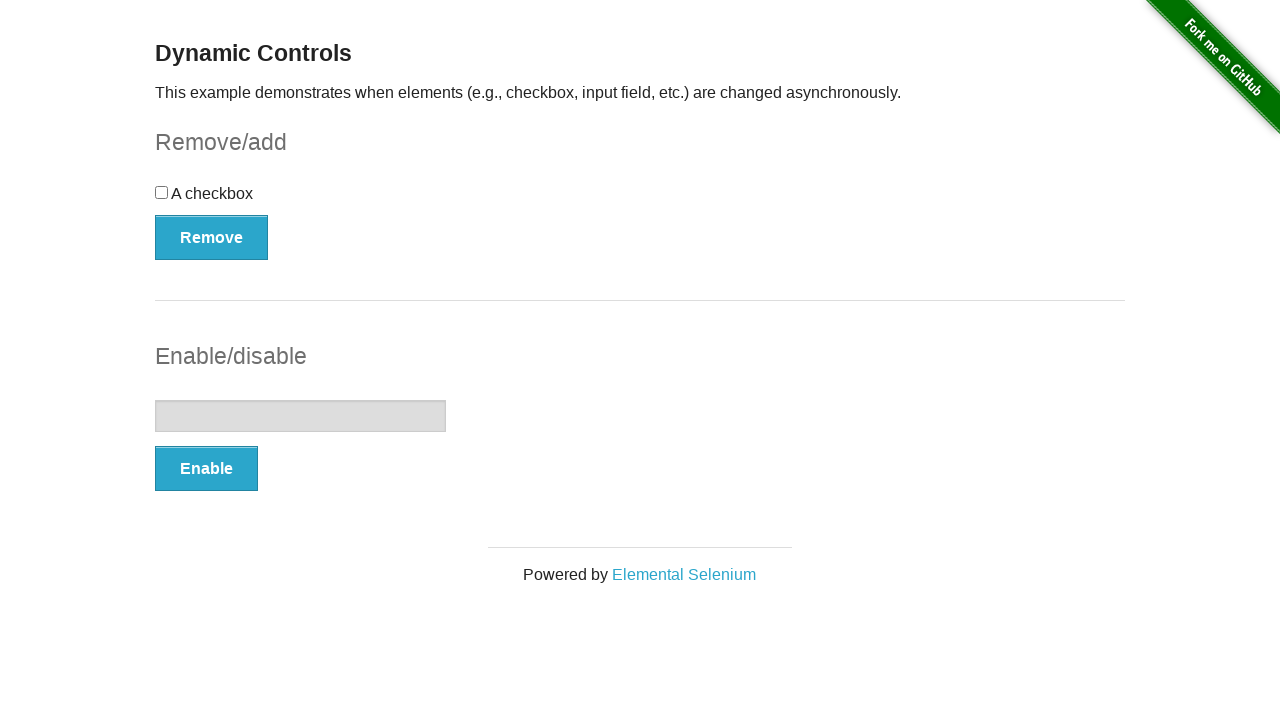

Clicked on the checkbox to display it at (162, 192) on input[type='checkbox']
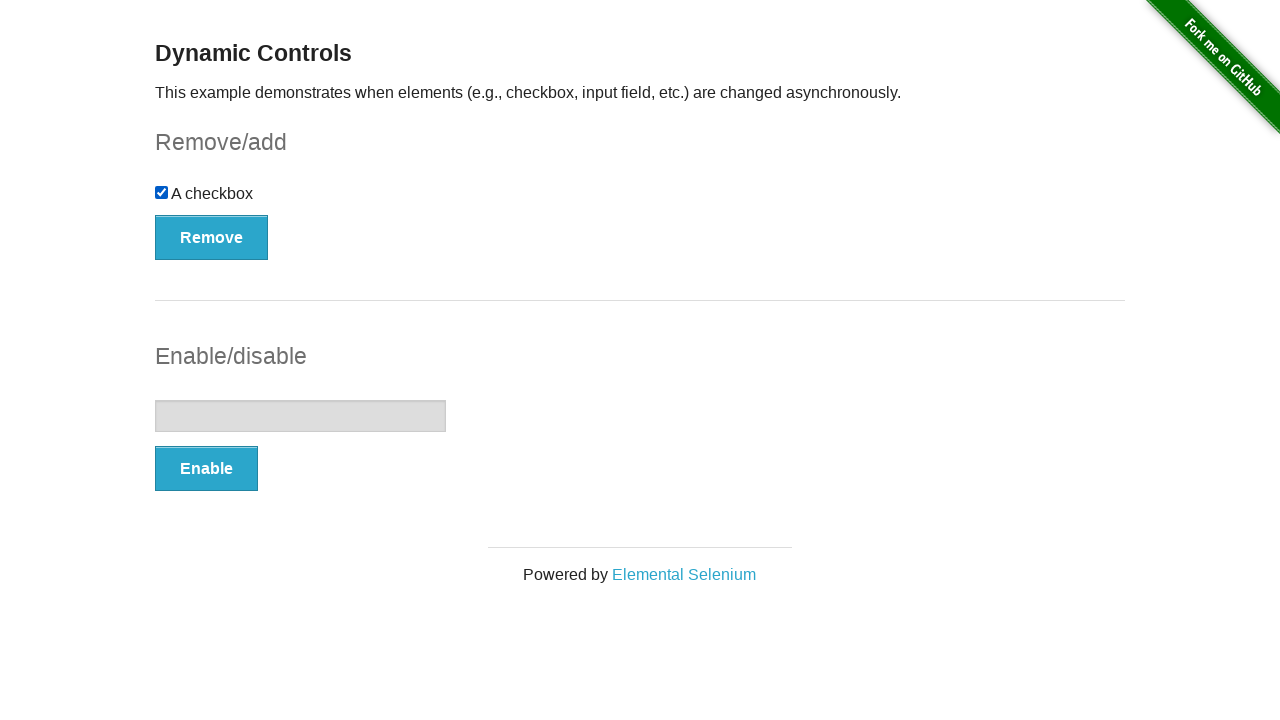

Verified checkbox is visible on the page
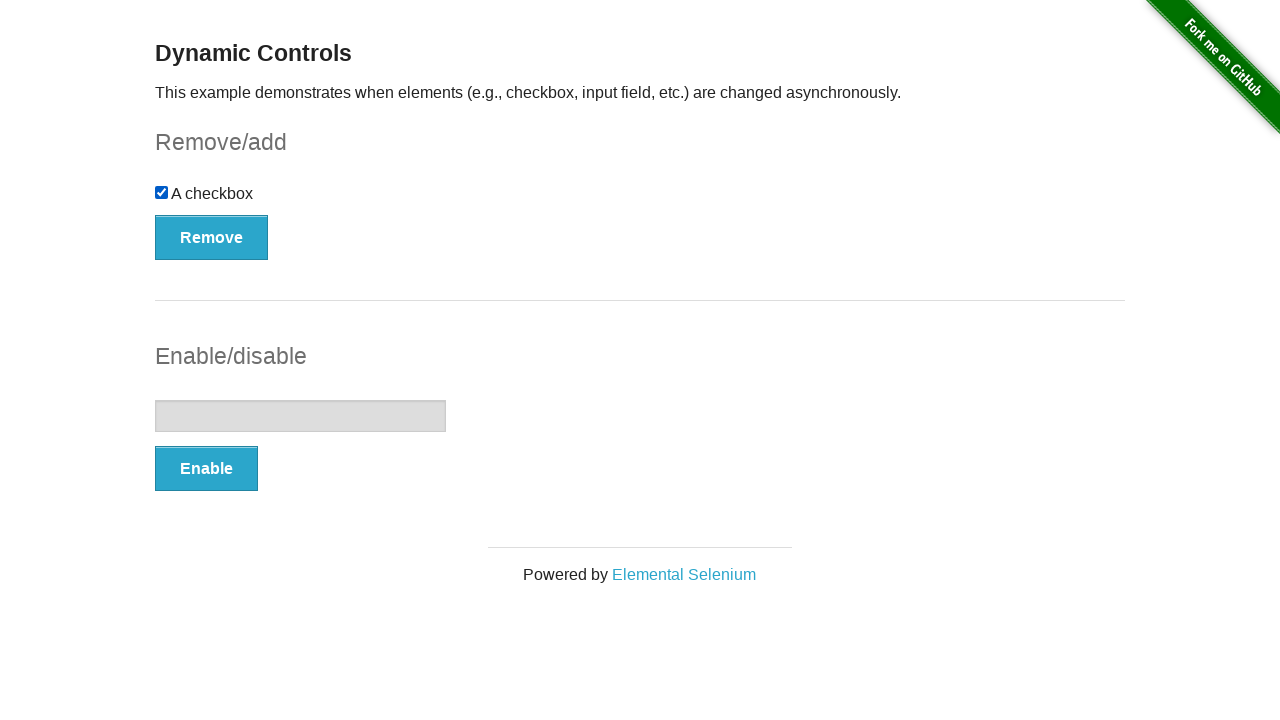

Clicked the Remove button to delete the checkbox at (212, 237) on button:has-text('Remove')
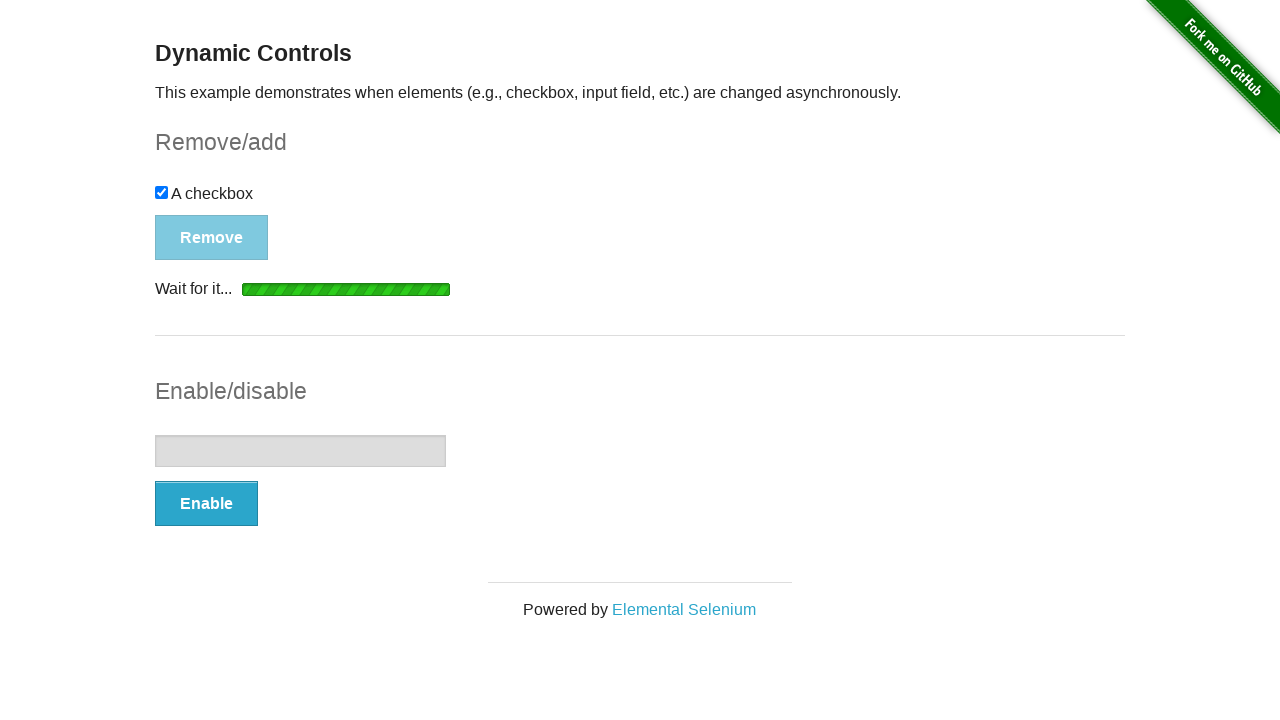

Confirmed the 'It's gone!' message appeared after removal
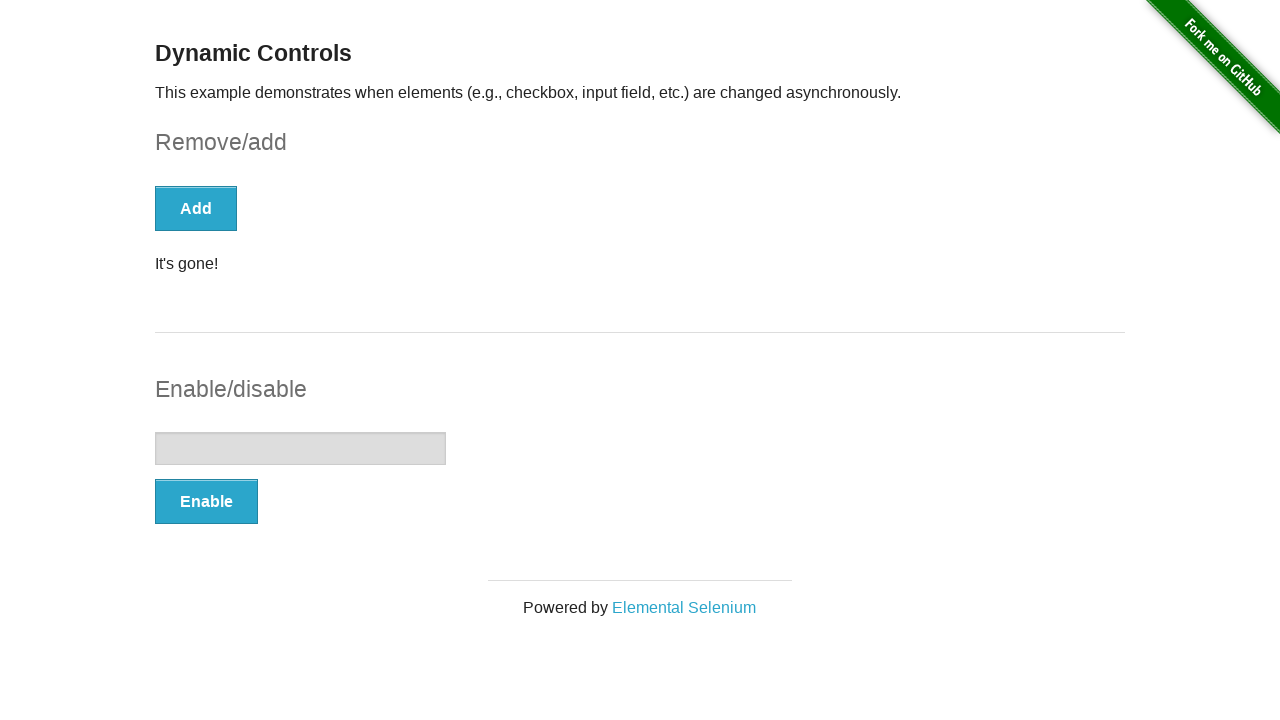

Verified checkbox is no longer visible on the page
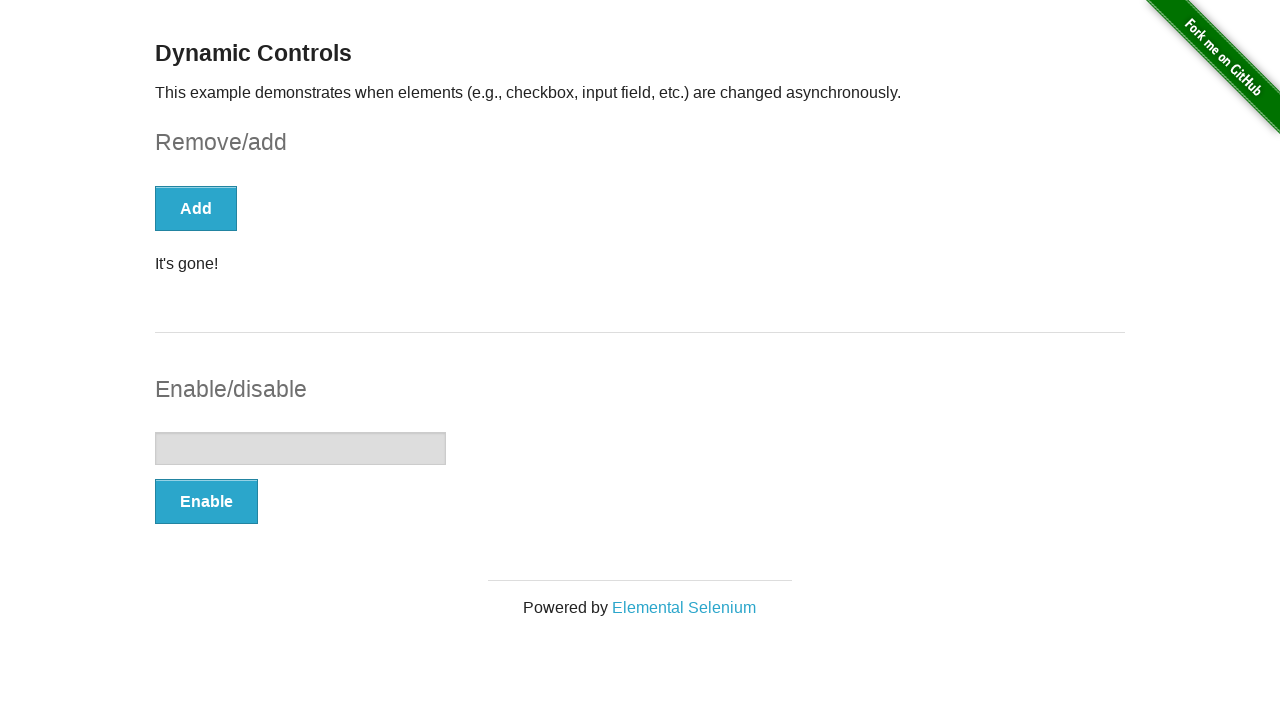

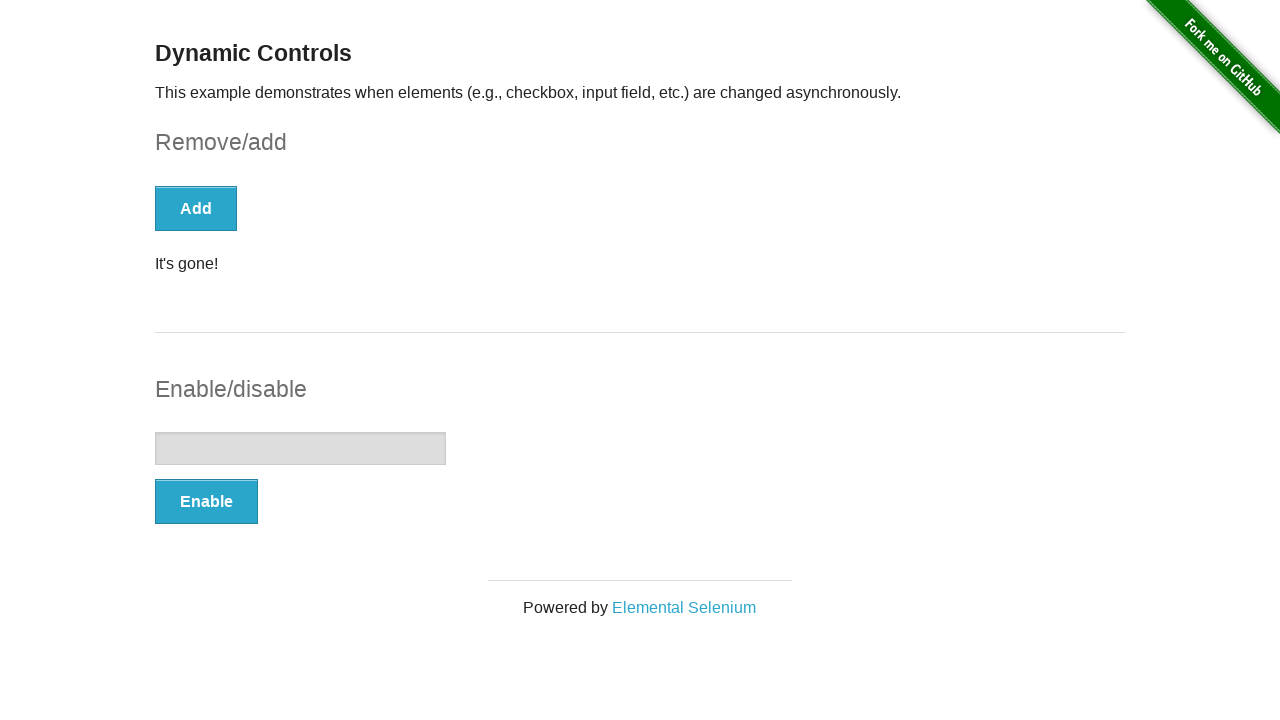